Tests file download functionality by navigating to a download page and clicking on a file download link.

Starting URL: http://the-internet.herokuapp.com/download

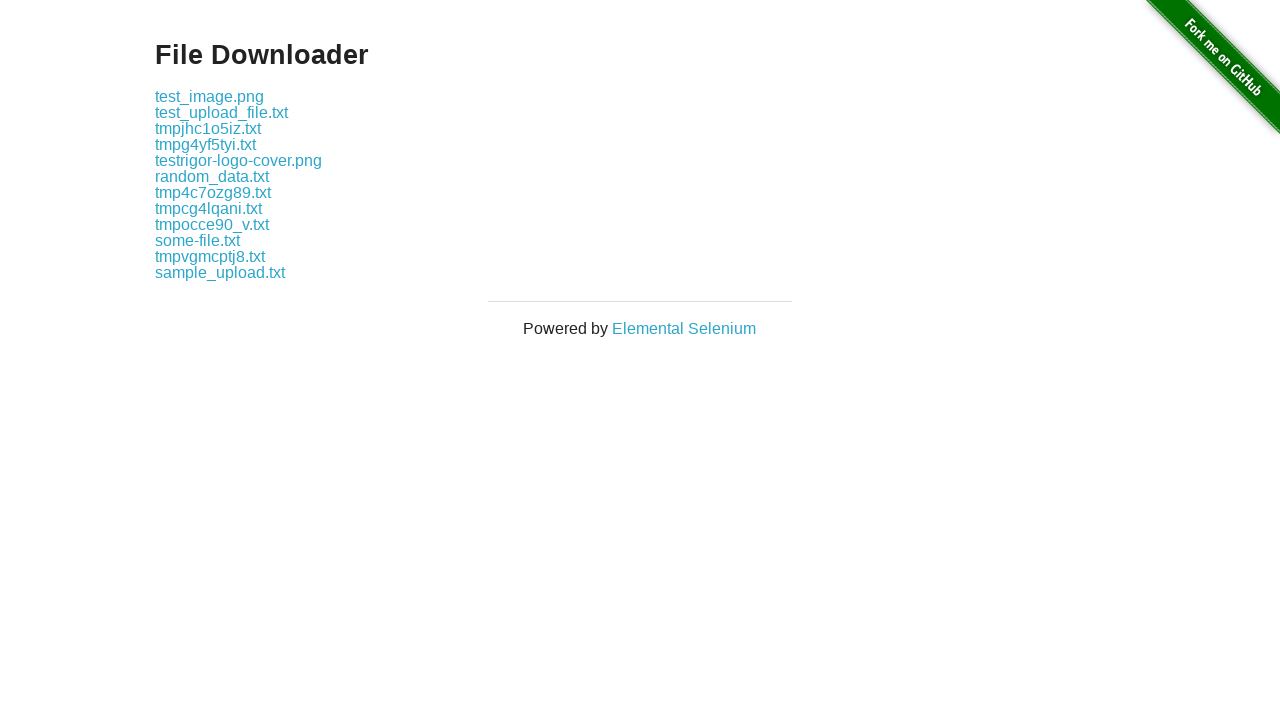

Navigated to the download page
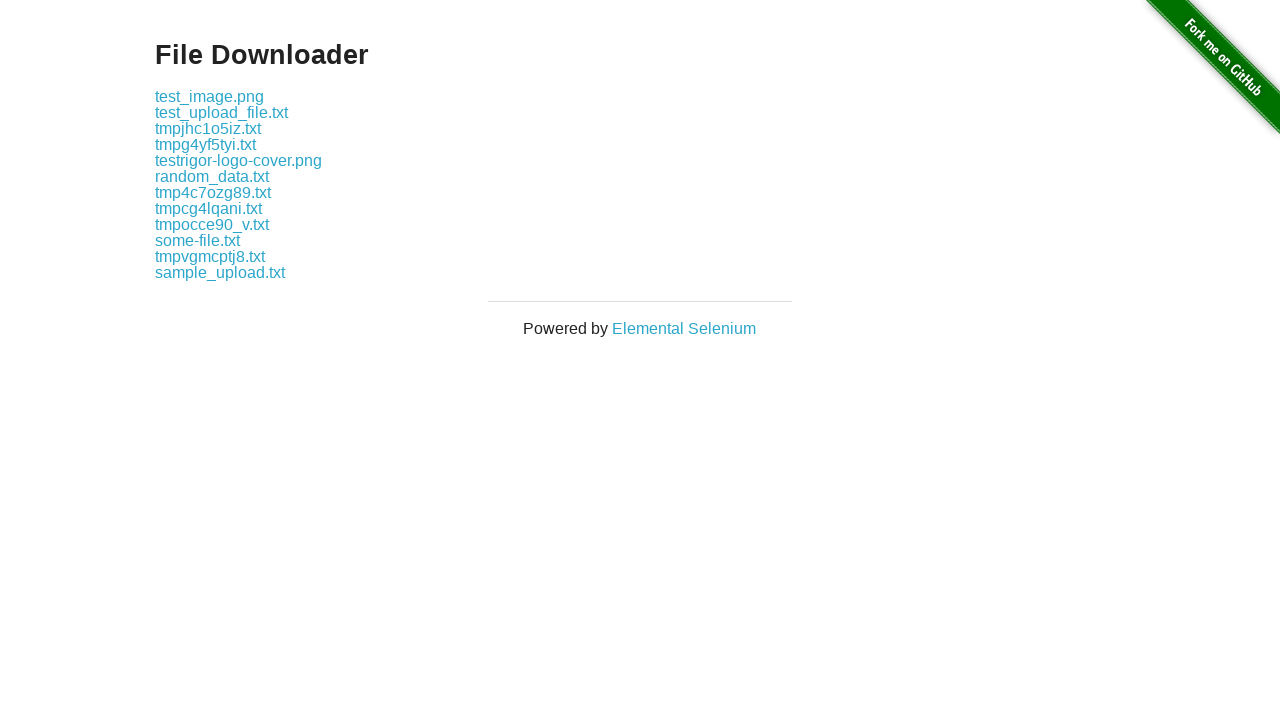

Clicked on the file download link for some-file.txt at (198, 240) on a:has-text('some-file.txt')
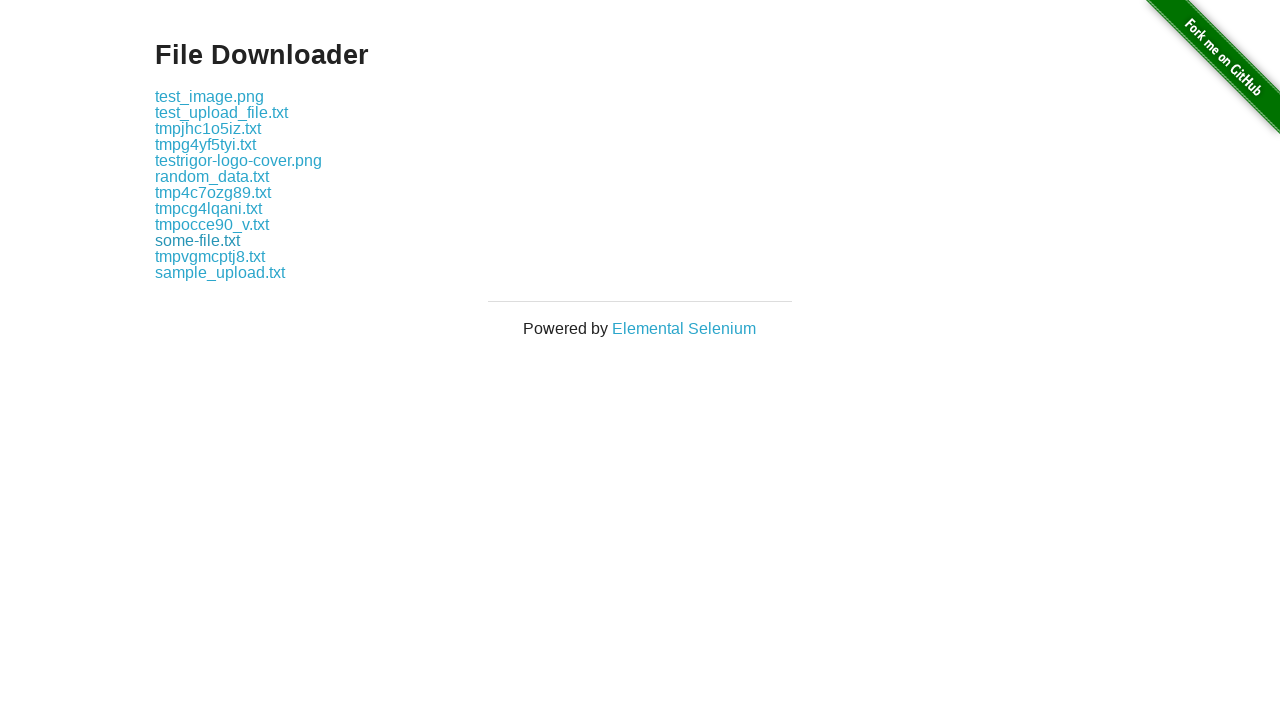

Waited 5 seconds for download to complete
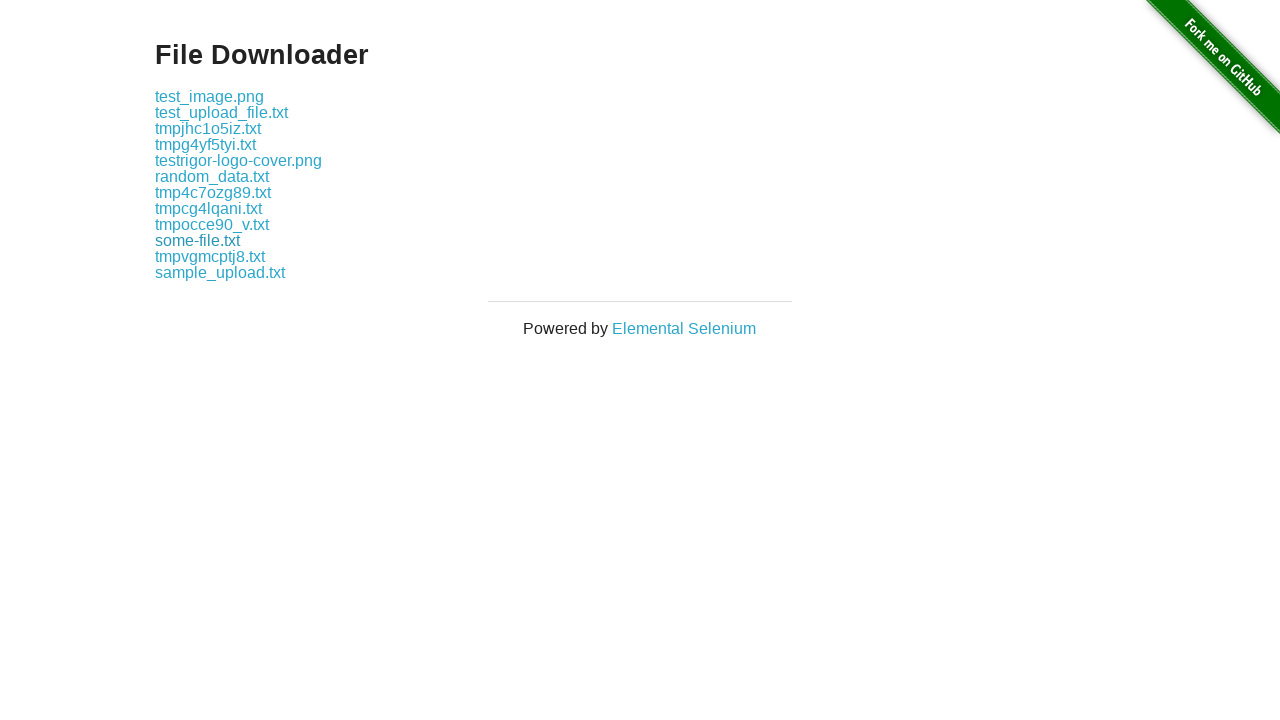

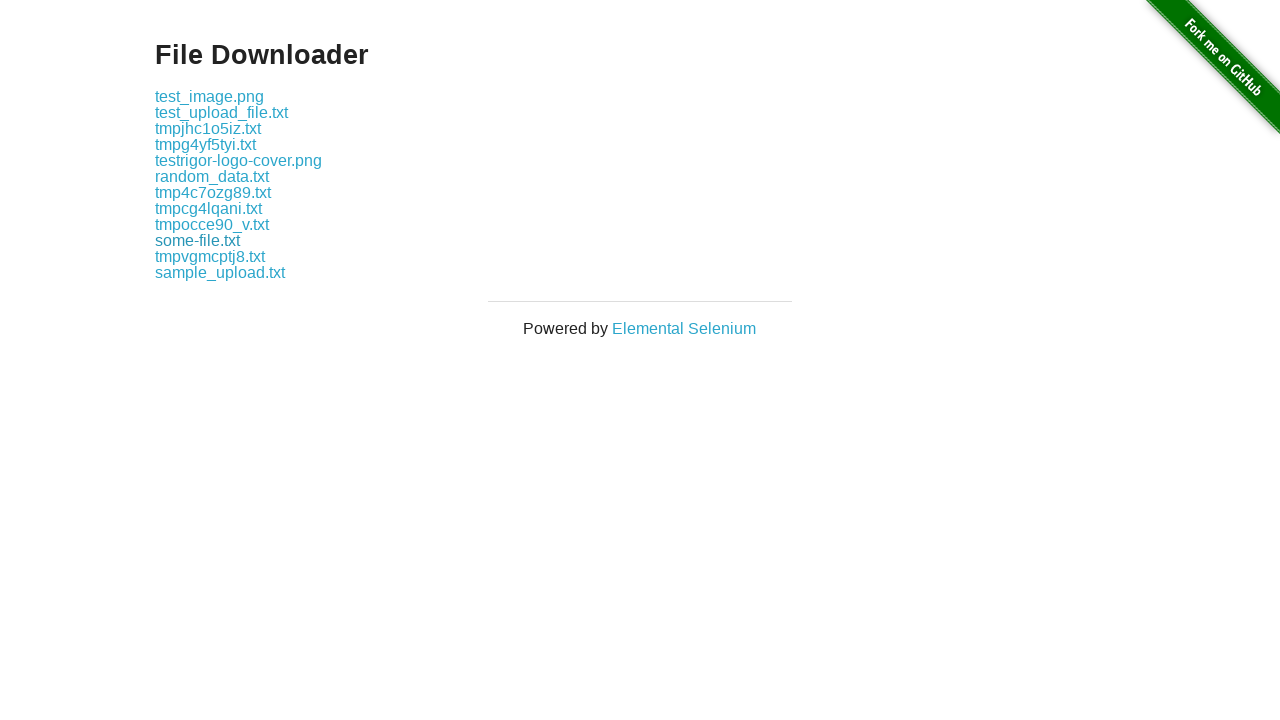